Tests keyboard shortcut functionality by pressing Command+A (or Ctrl+A on Windows) to select all content on the practice page

Starting URL: https://www.letskodeit.com/practice

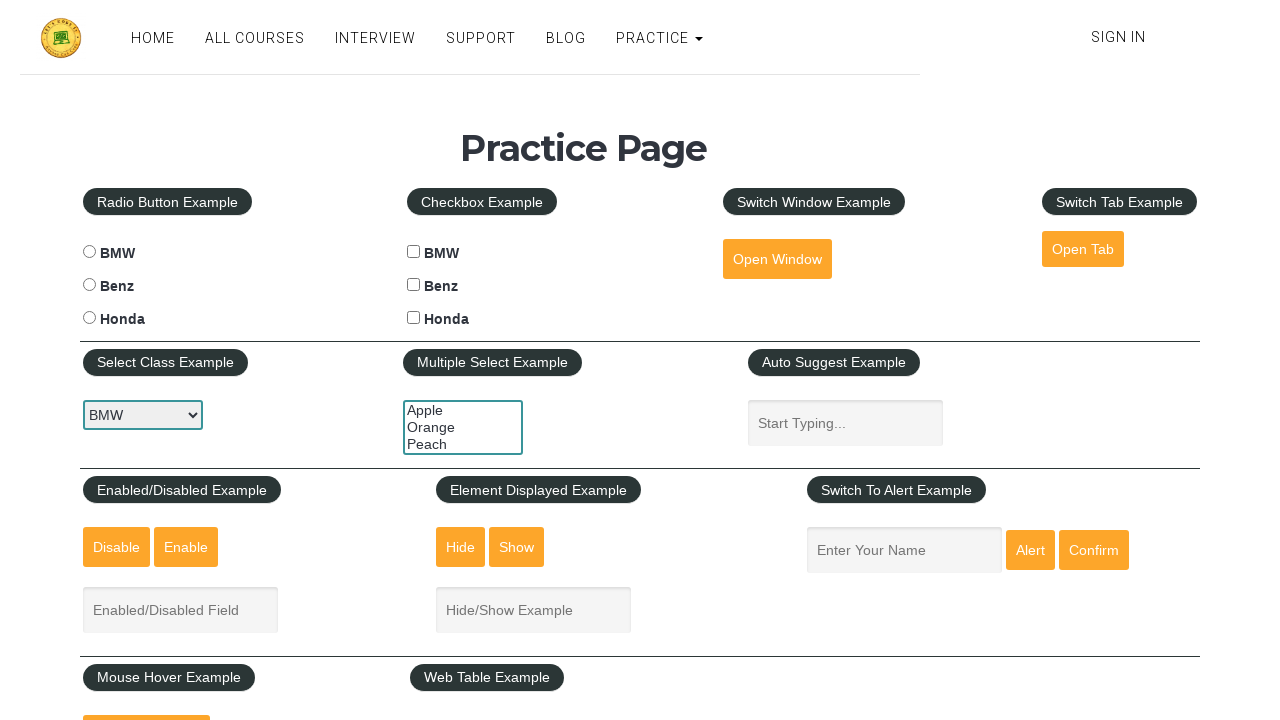

Pressed Control+A keyboard shortcut to select all content on the practice page
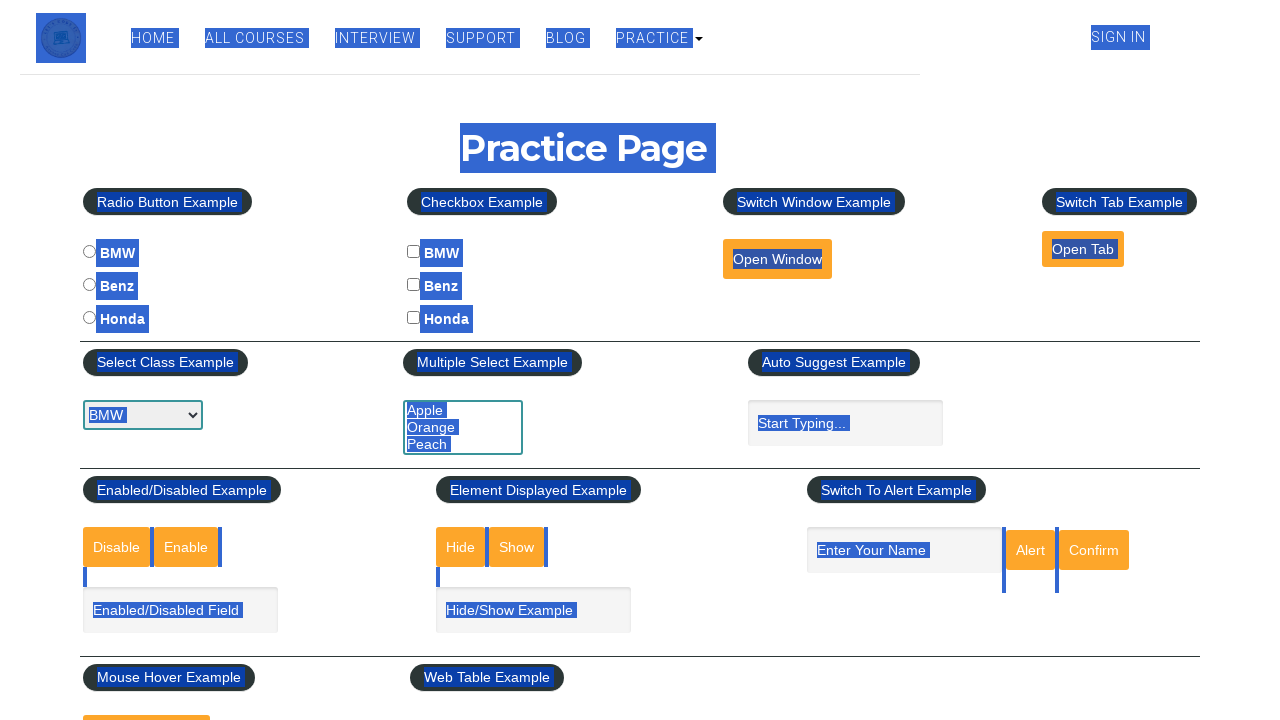

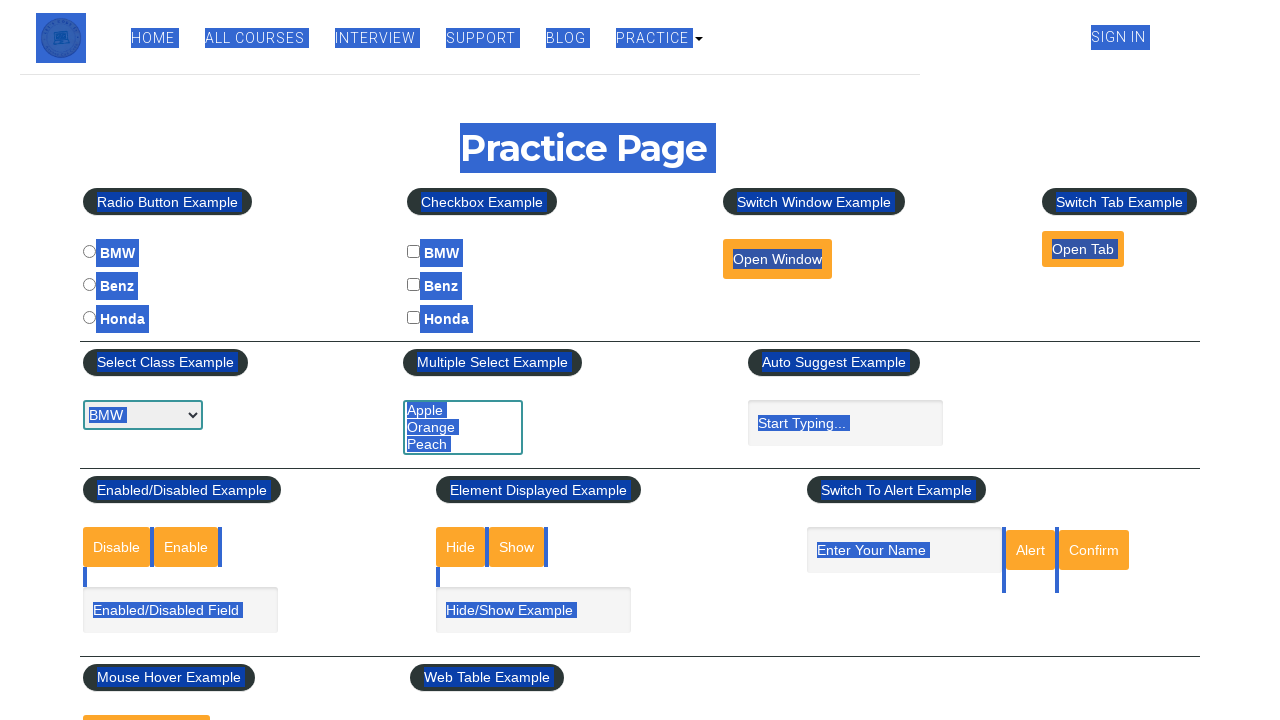